Tests that obstacle barriers are generated after starting the game by waiting for obstacle elements to appear

Starting URL: https://borbely-dominik-peter.github.io/WebProjekt3/

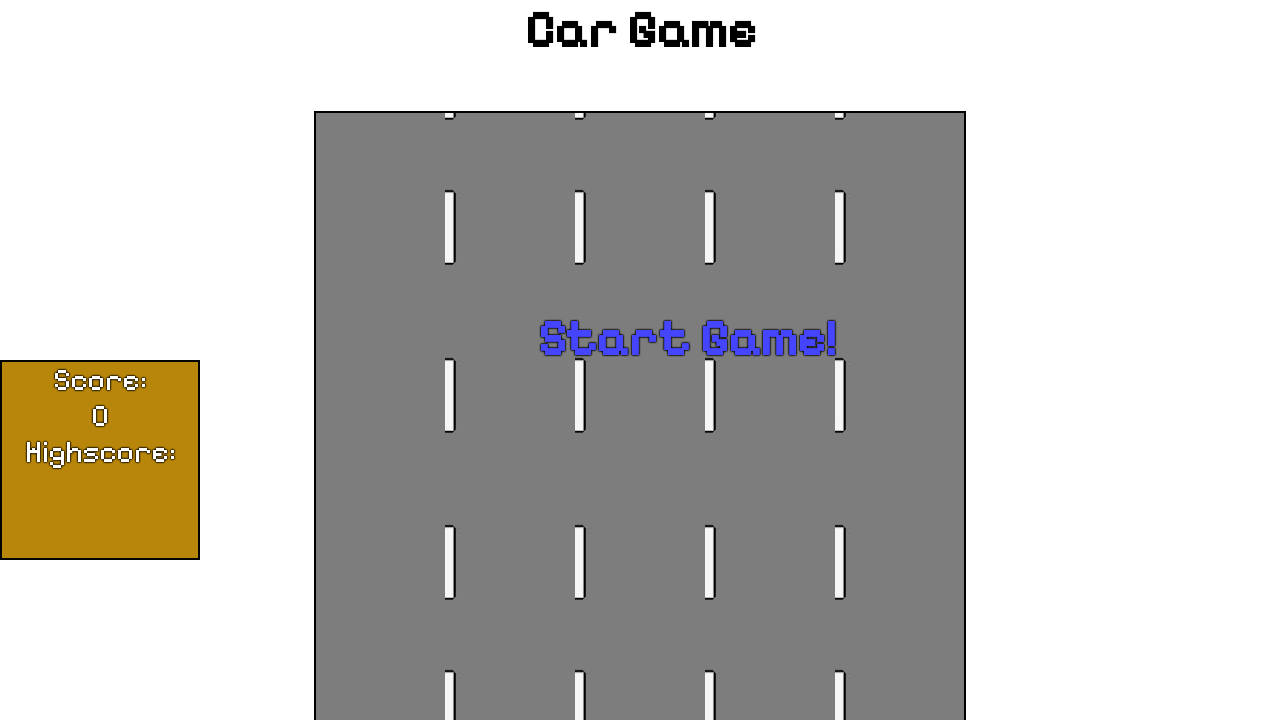

Set up dialog handler to automatically dismiss alerts
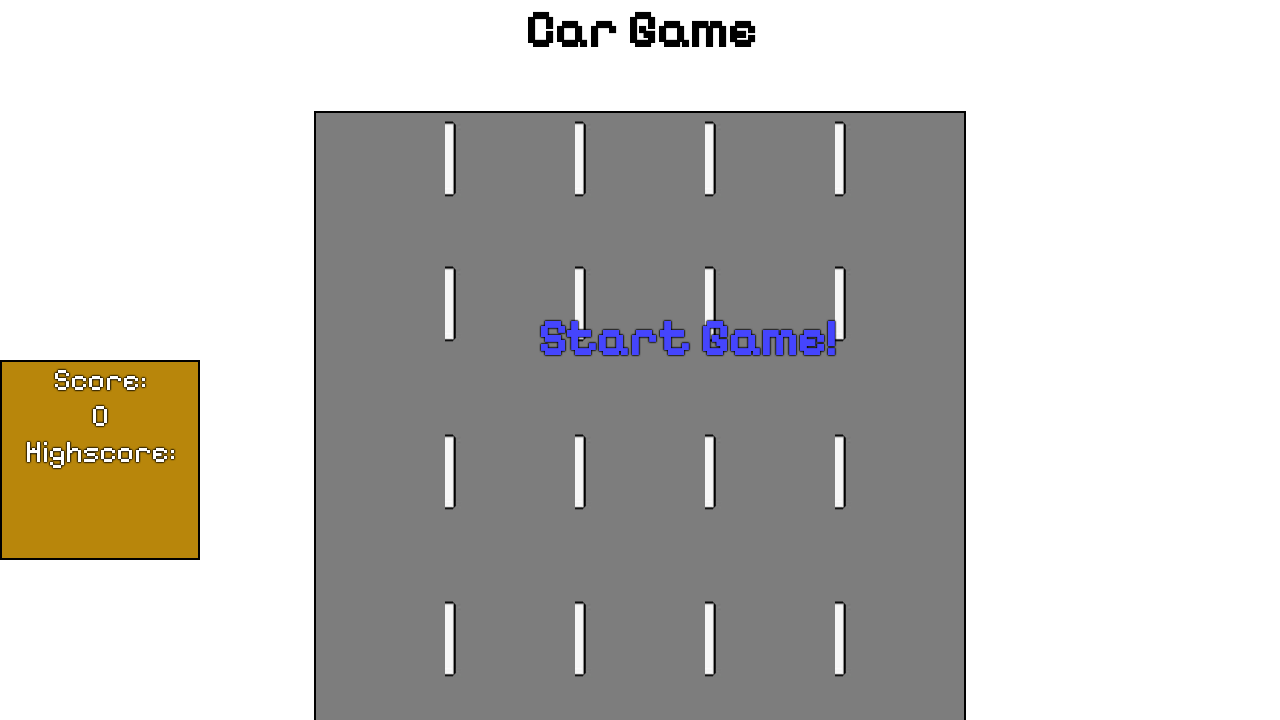

Clicked start game text to begin the game at (687, 338) on #startText
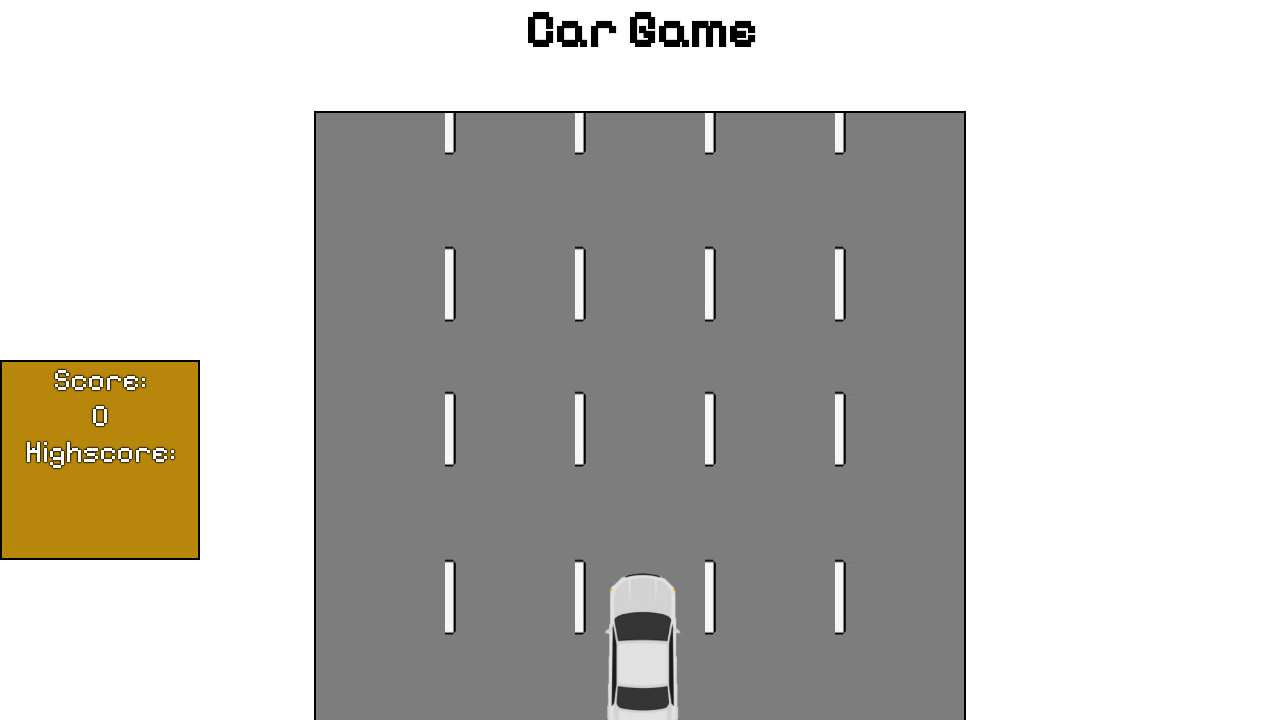

Waited for obstacle barriers to be generated and appear on page
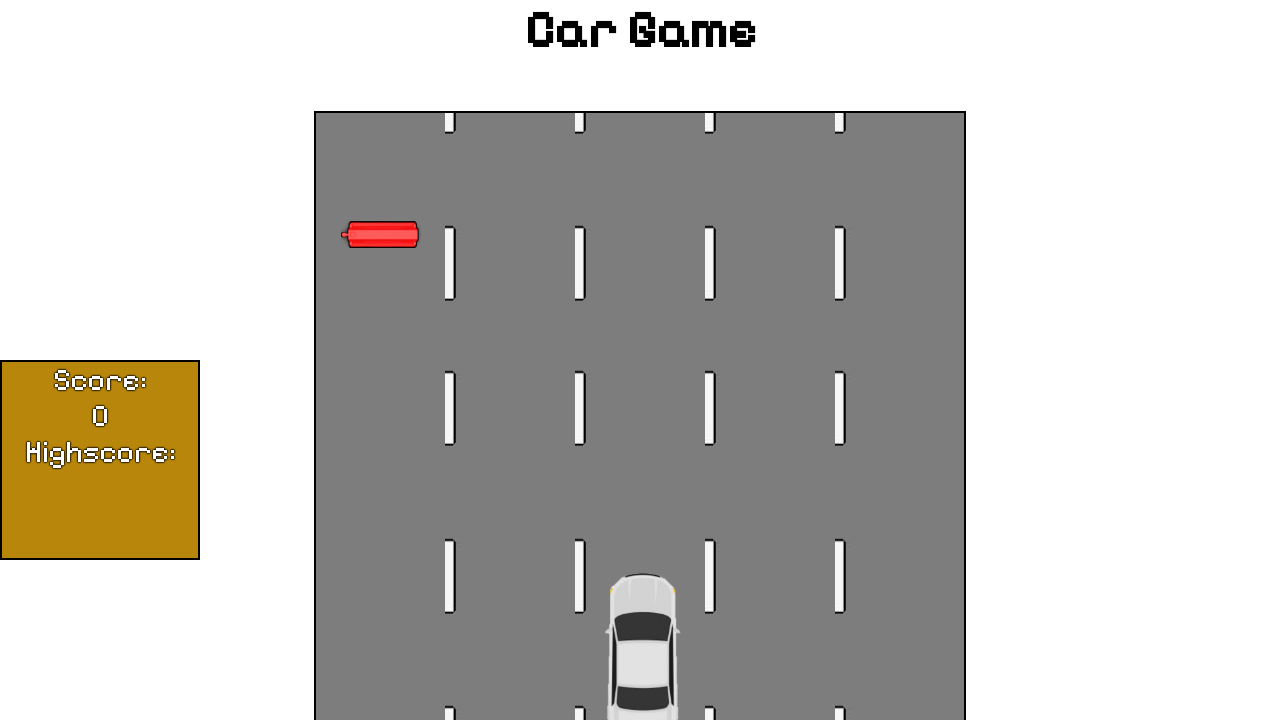

Counted obstacle elements: 1 obstacles found
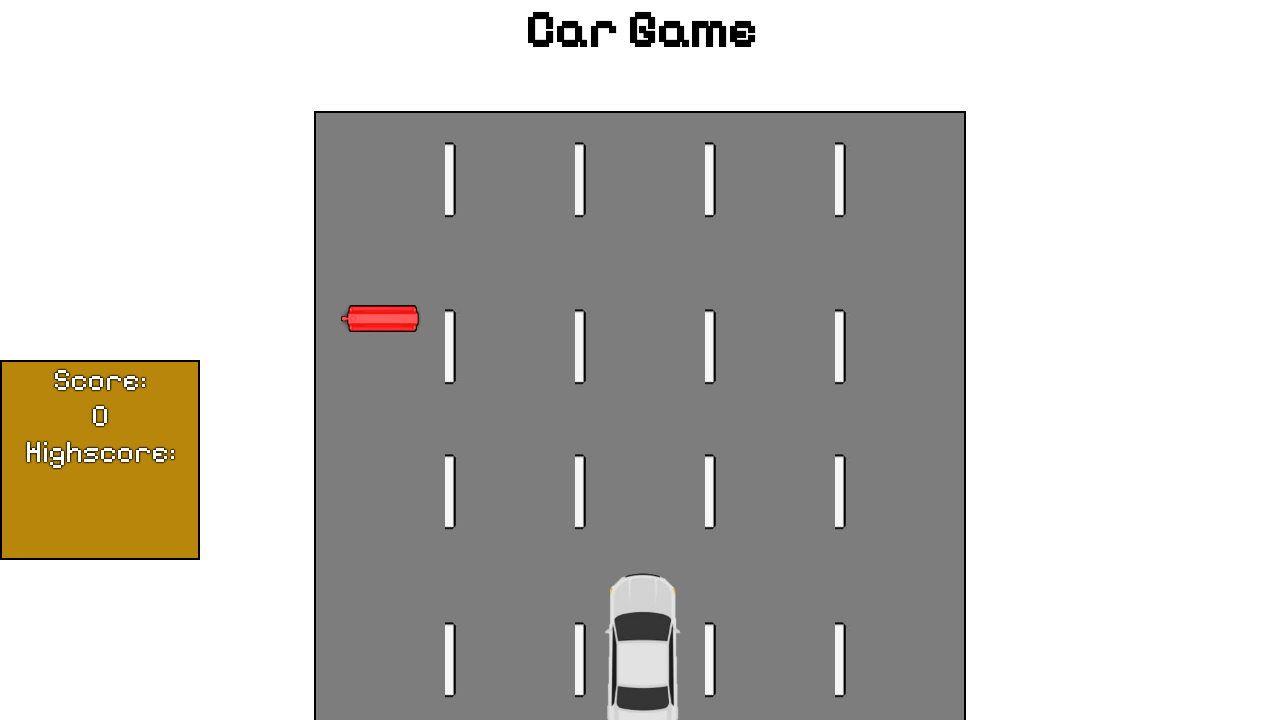

Verified that at least one obstacle barrier was generated after game start
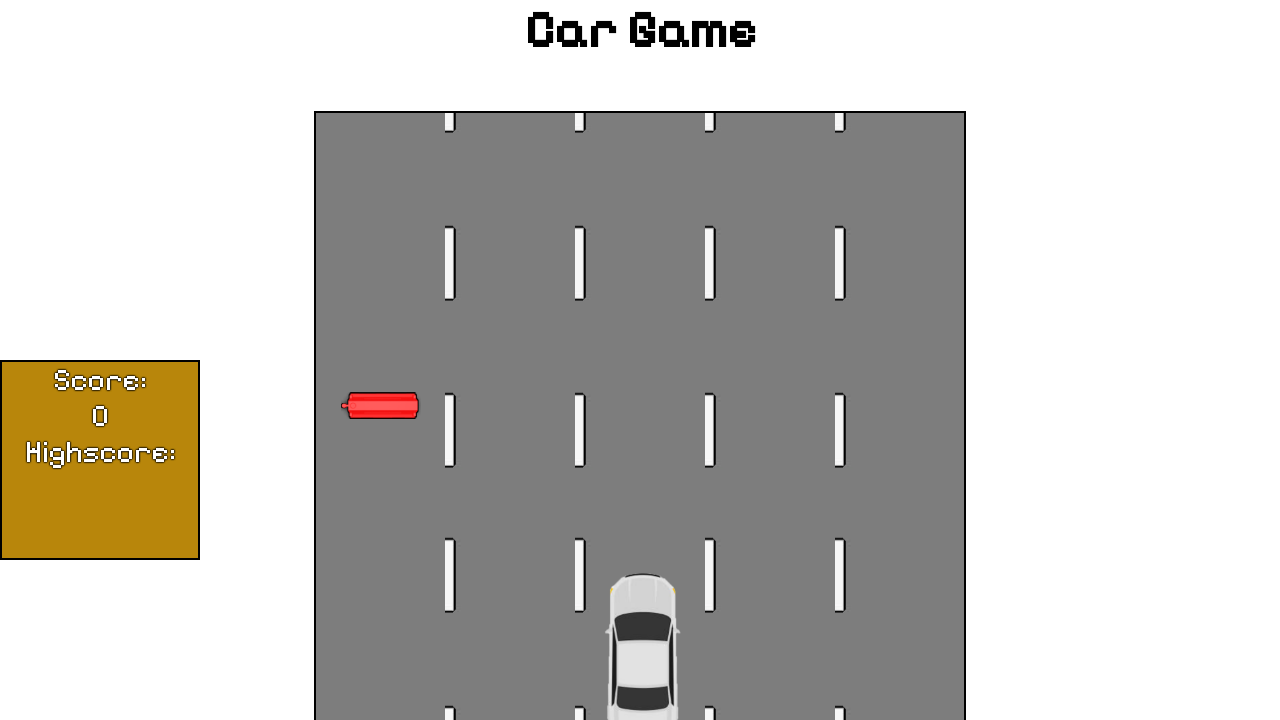

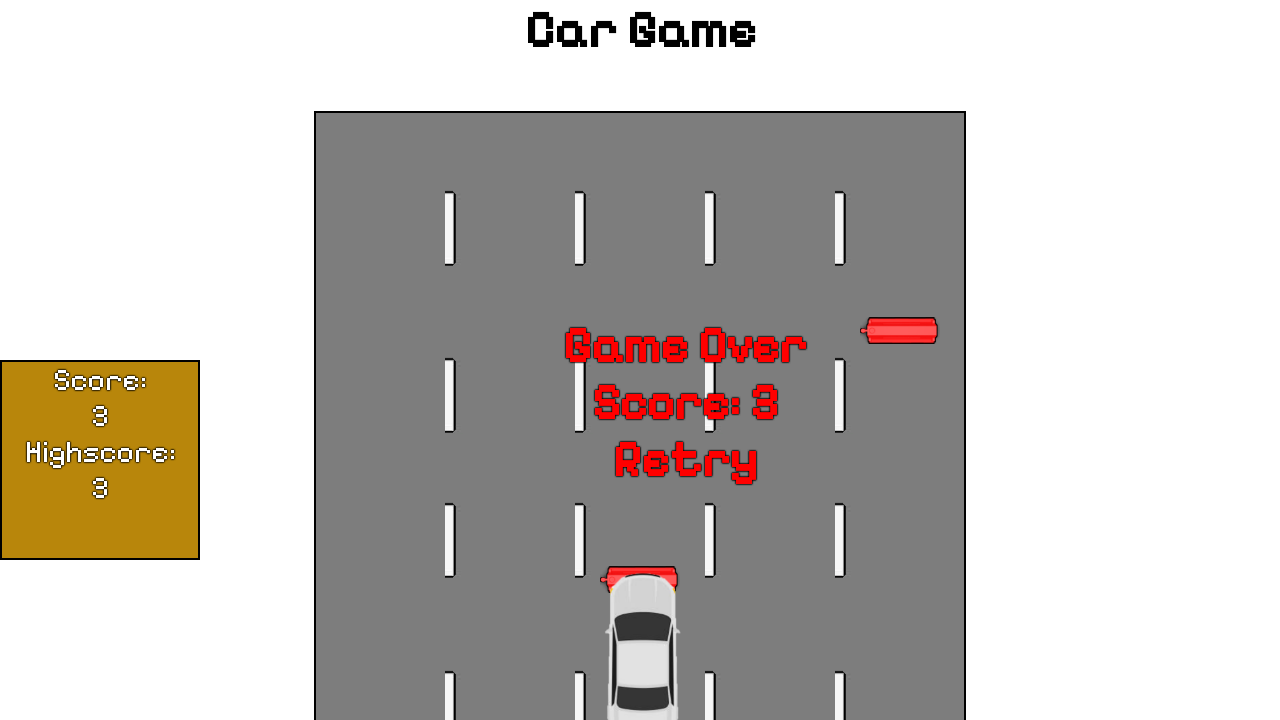